Searches for products and adds the second visible product to the shopping cart

Starting URL: https://rahulshettyacademy.com/seleniumPractise/#/

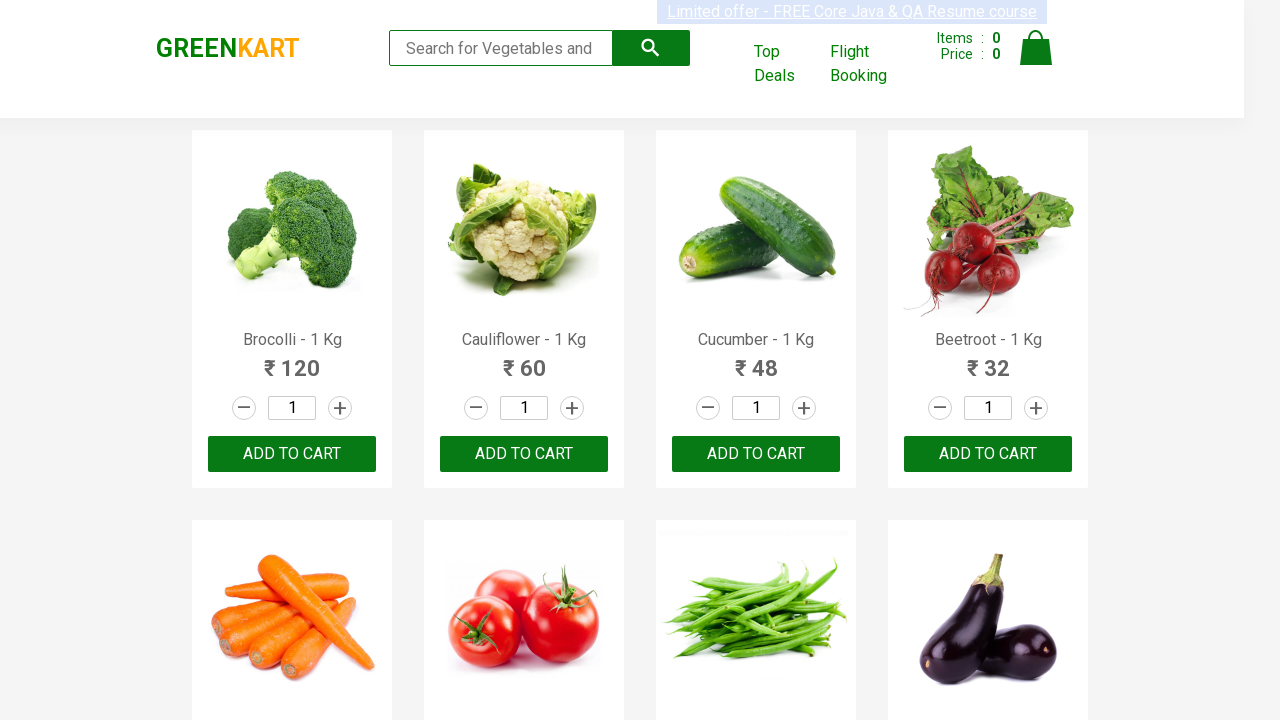

Filled search field with 'ca' to filter products on .search-keyword
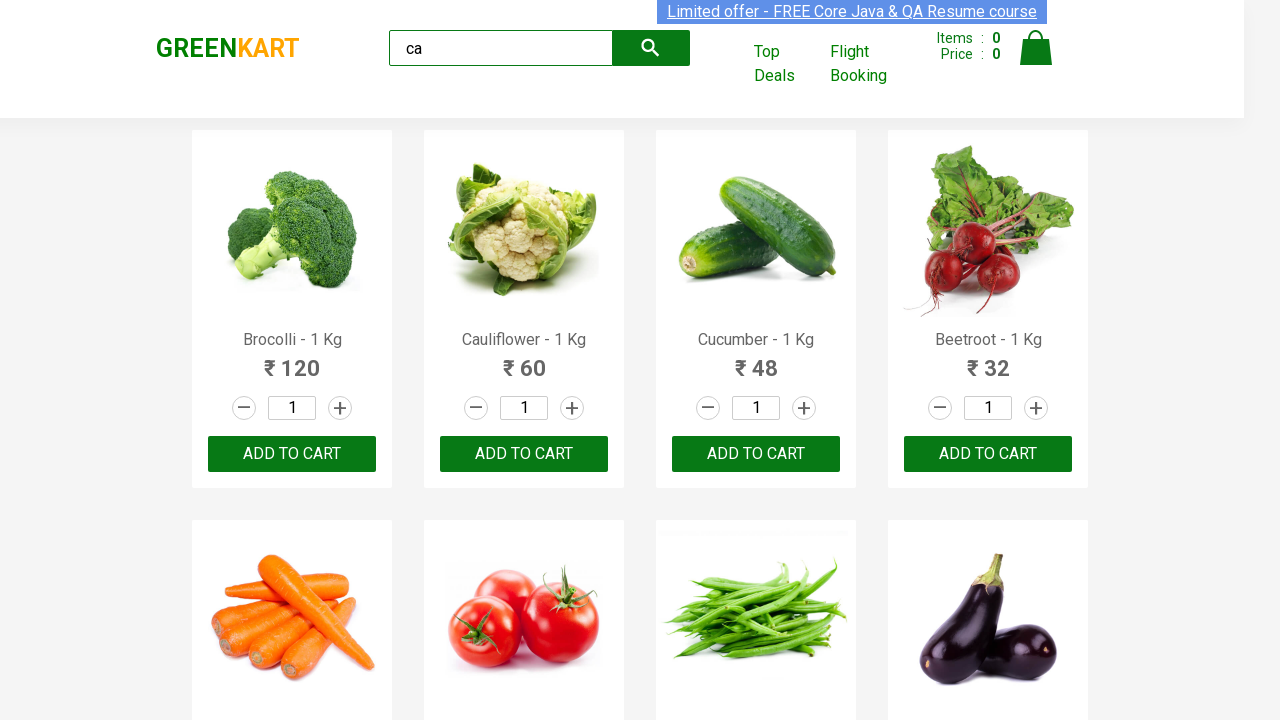

Waited for products to be filtered
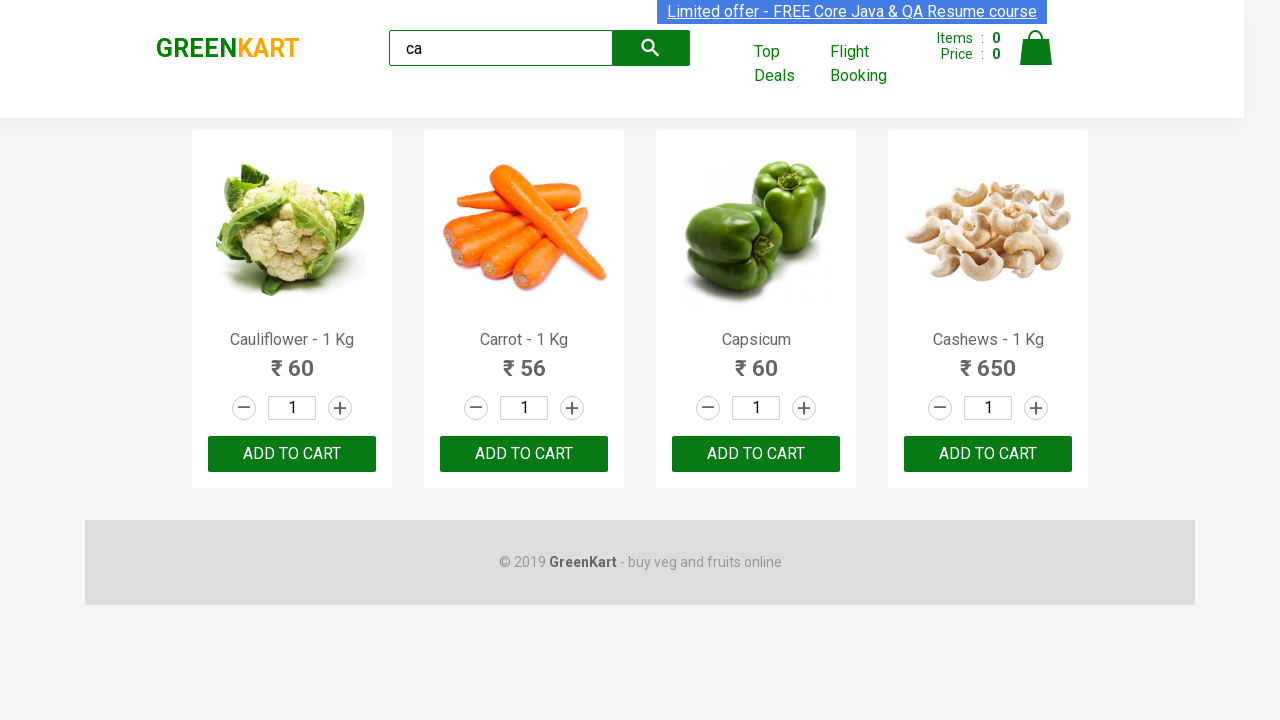

Clicked ADD TO CART button on the second visible product at (524, 454) on .products .product >> nth=1 >> text=ADD TO CART
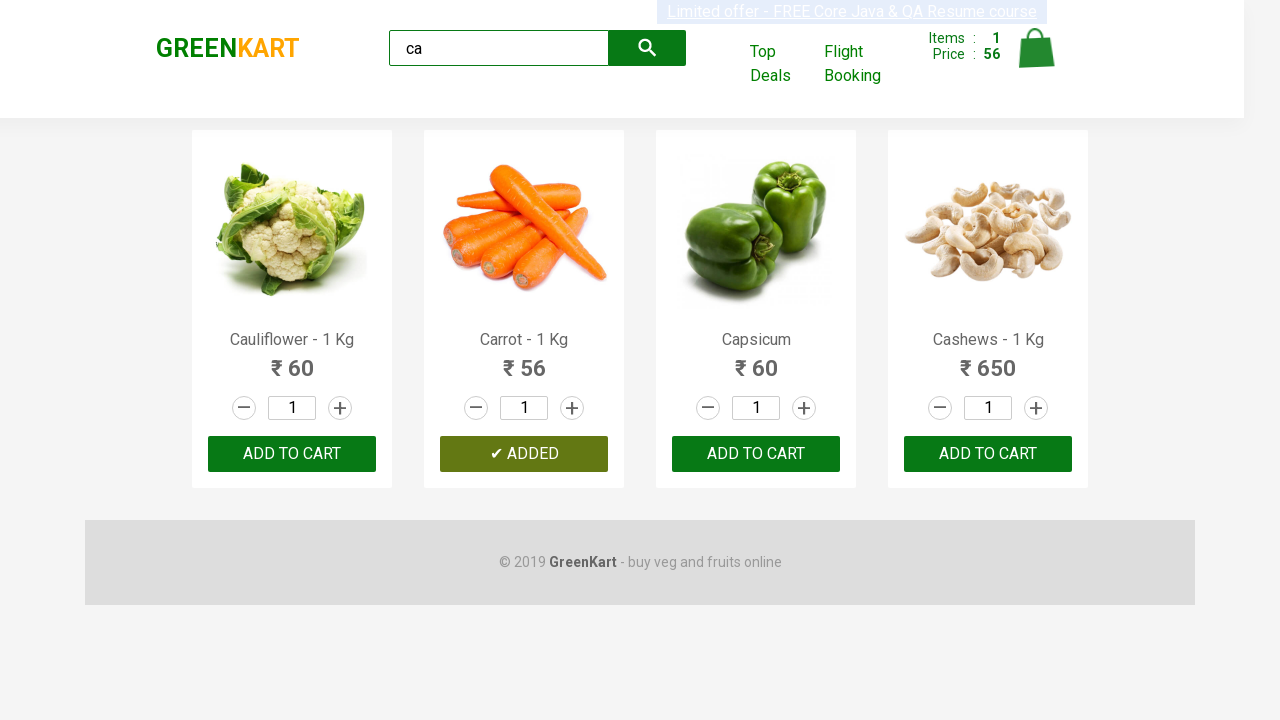

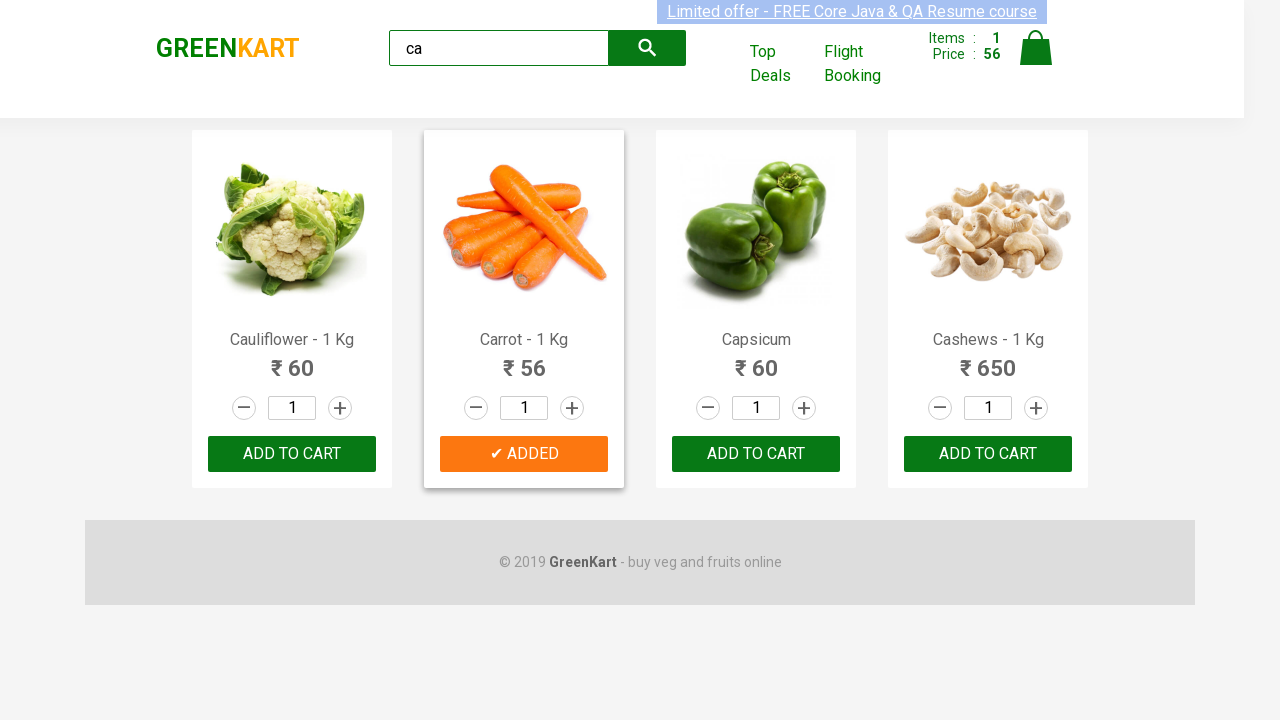